Tests nested frames functionality by navigating to the Nested Frames page and switching between multiple frames (top, left, middle, right, bottom) to verify frame content

Starting URL: https://the-internet.herokuapp.com/

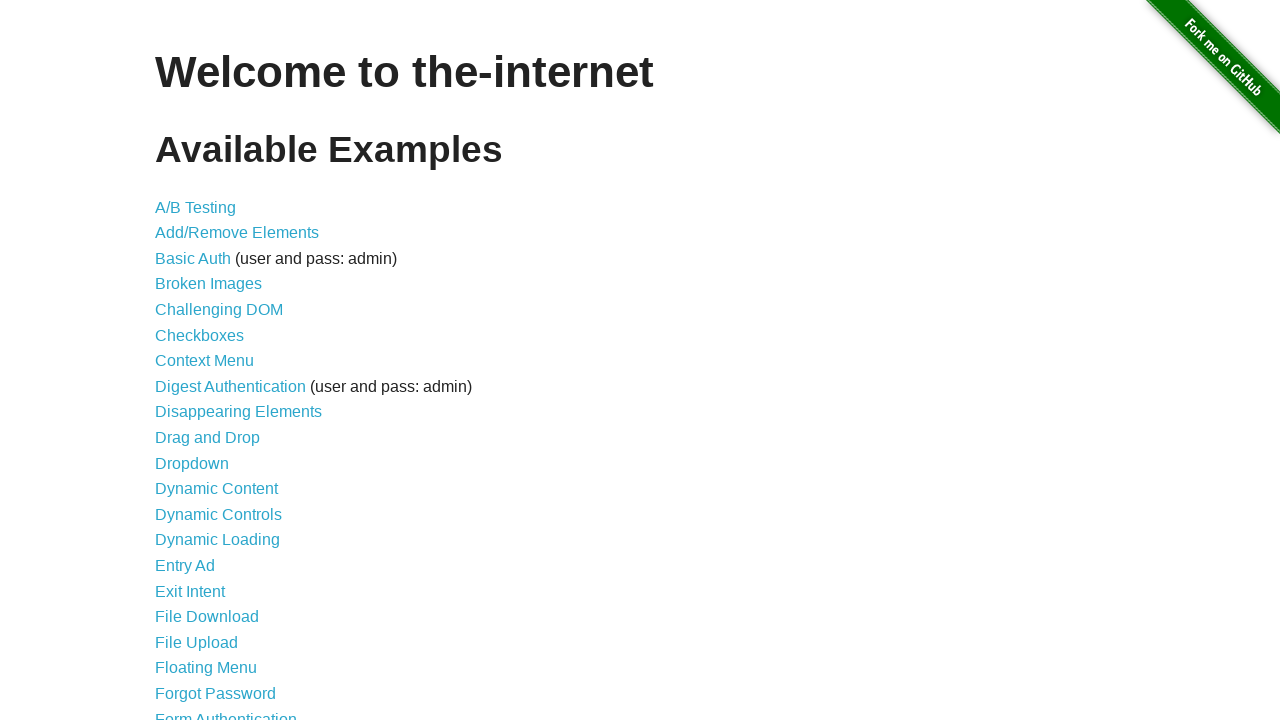

Scrolled 'Nested Frames' link into view
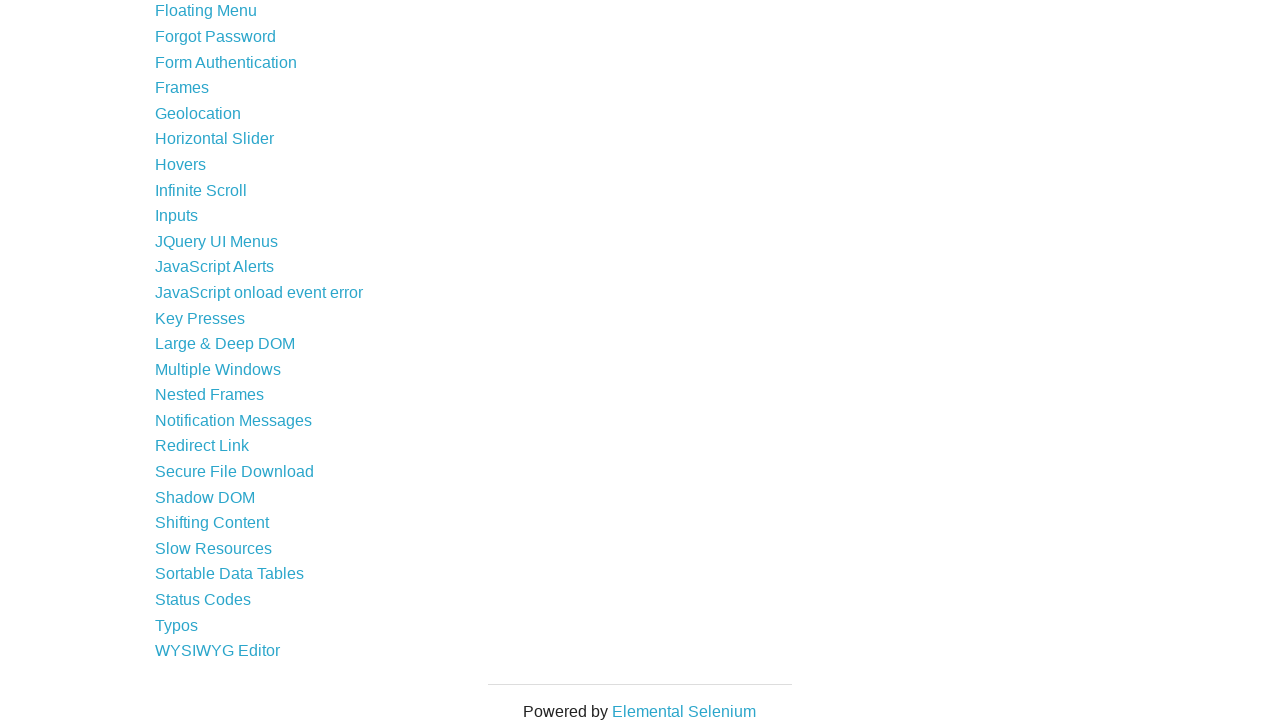

Clicked on 'Nested Frames' link at (210, 395) on text=Nested Frames
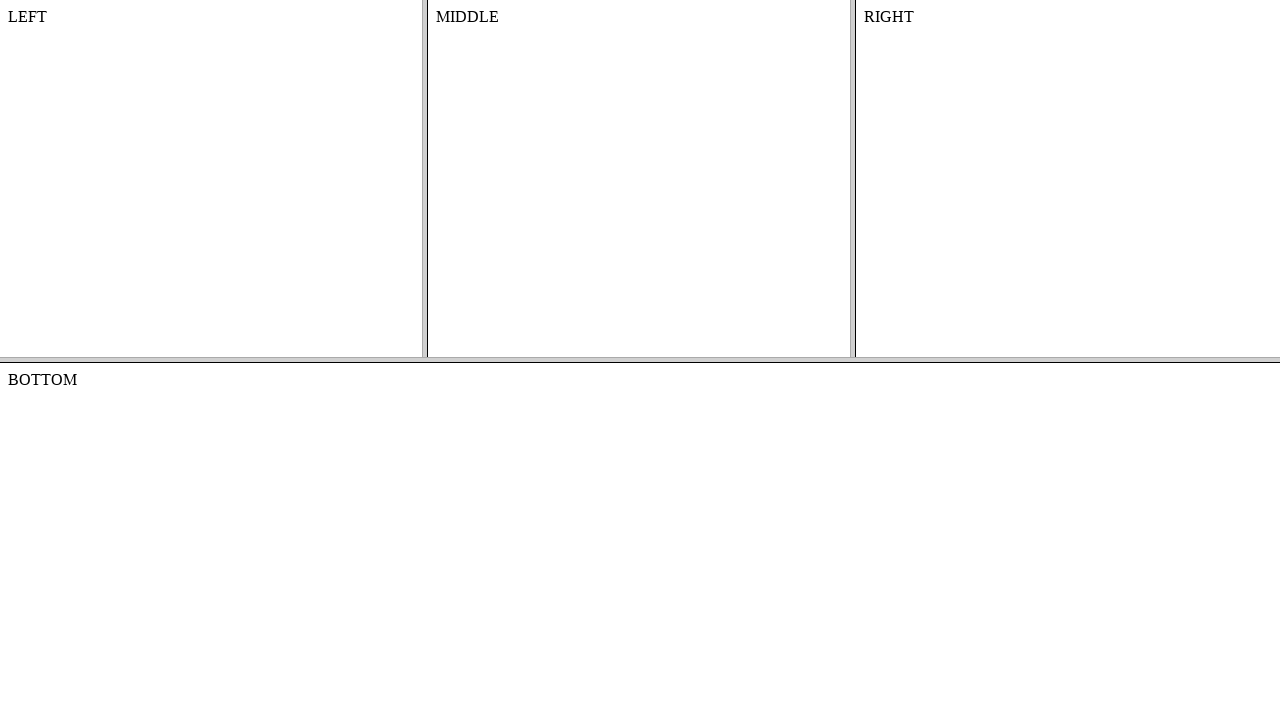

Waited for frame-top to load
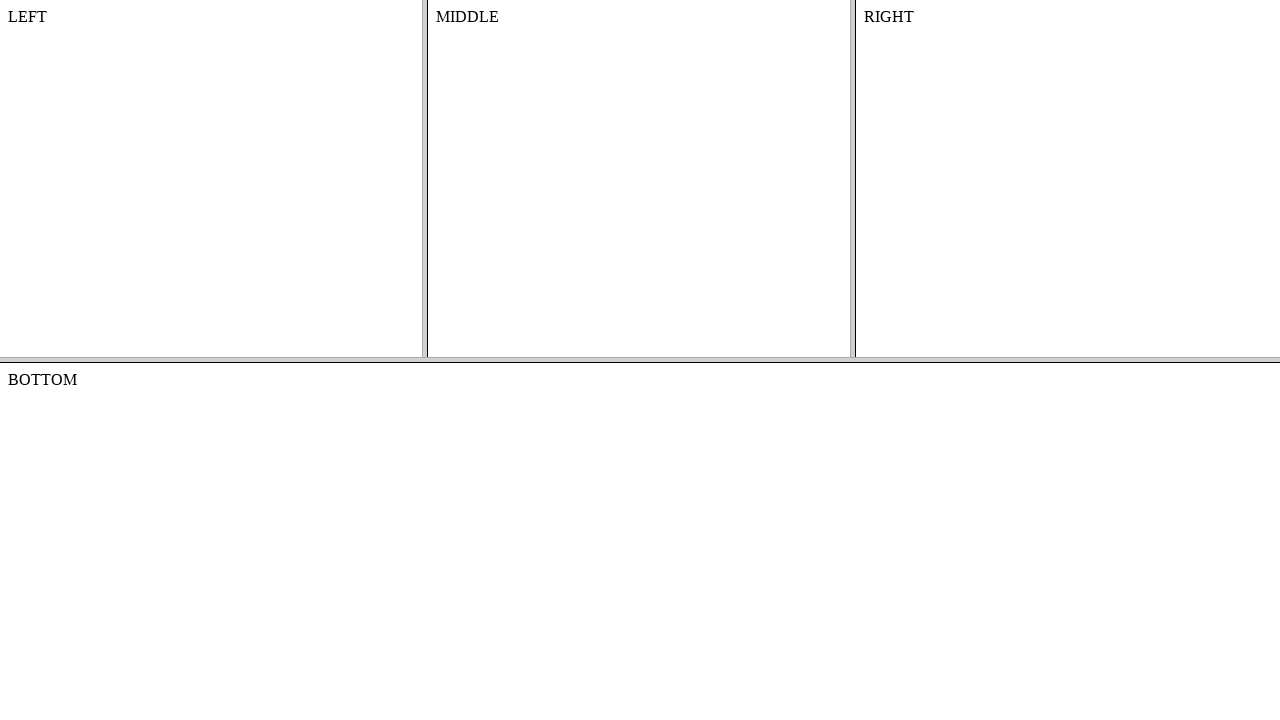

Located frame-top frame
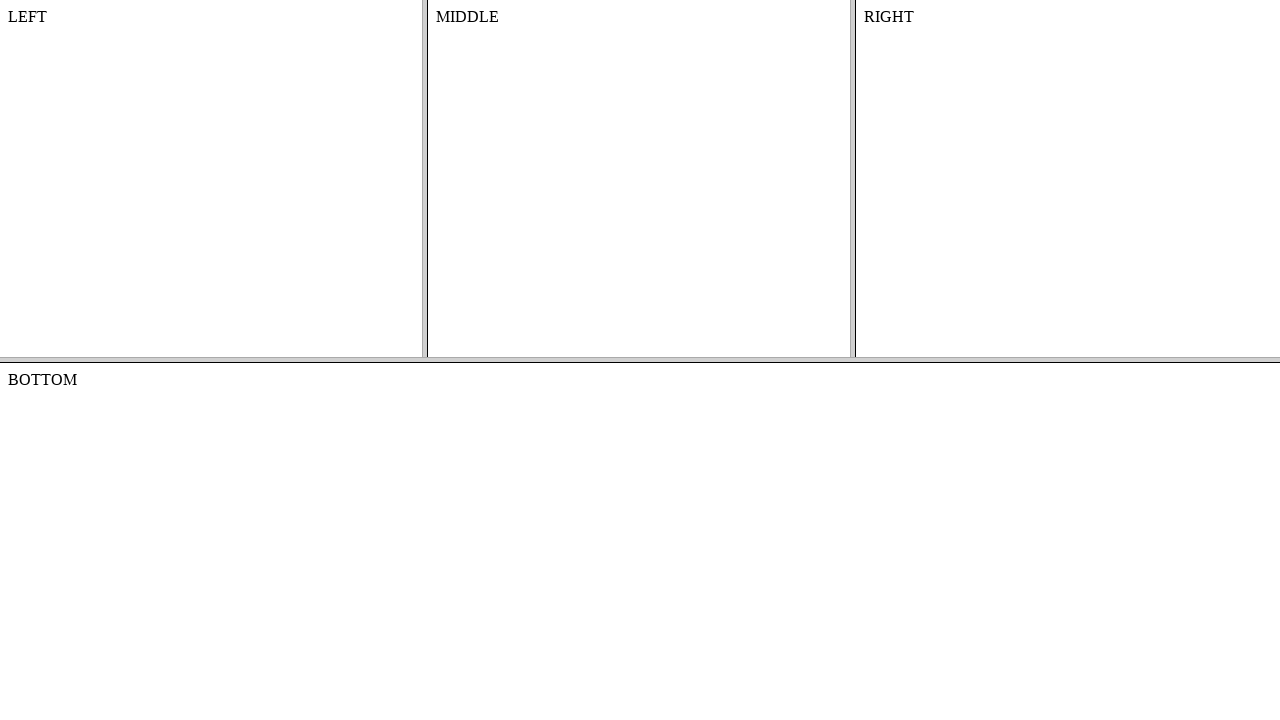

Located frame-left nested within frame-top
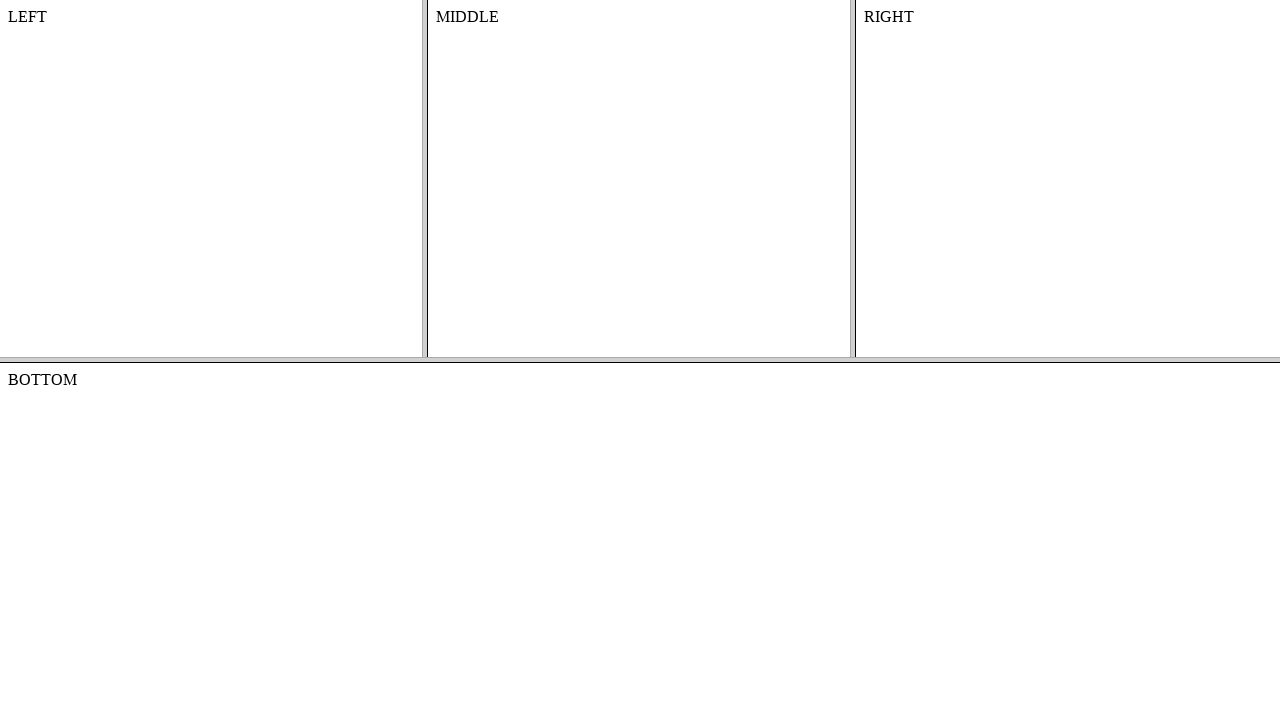

Waited for frame-left body content to load
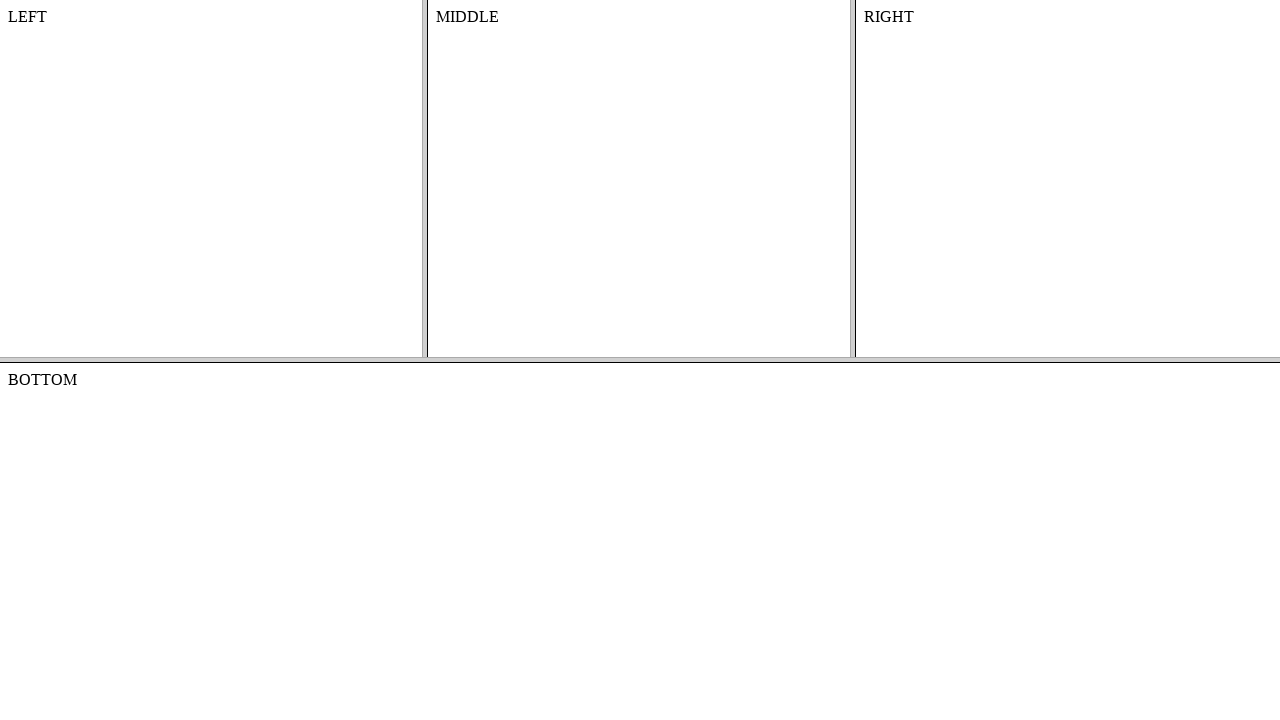

Located frame-middle nested within frame-top
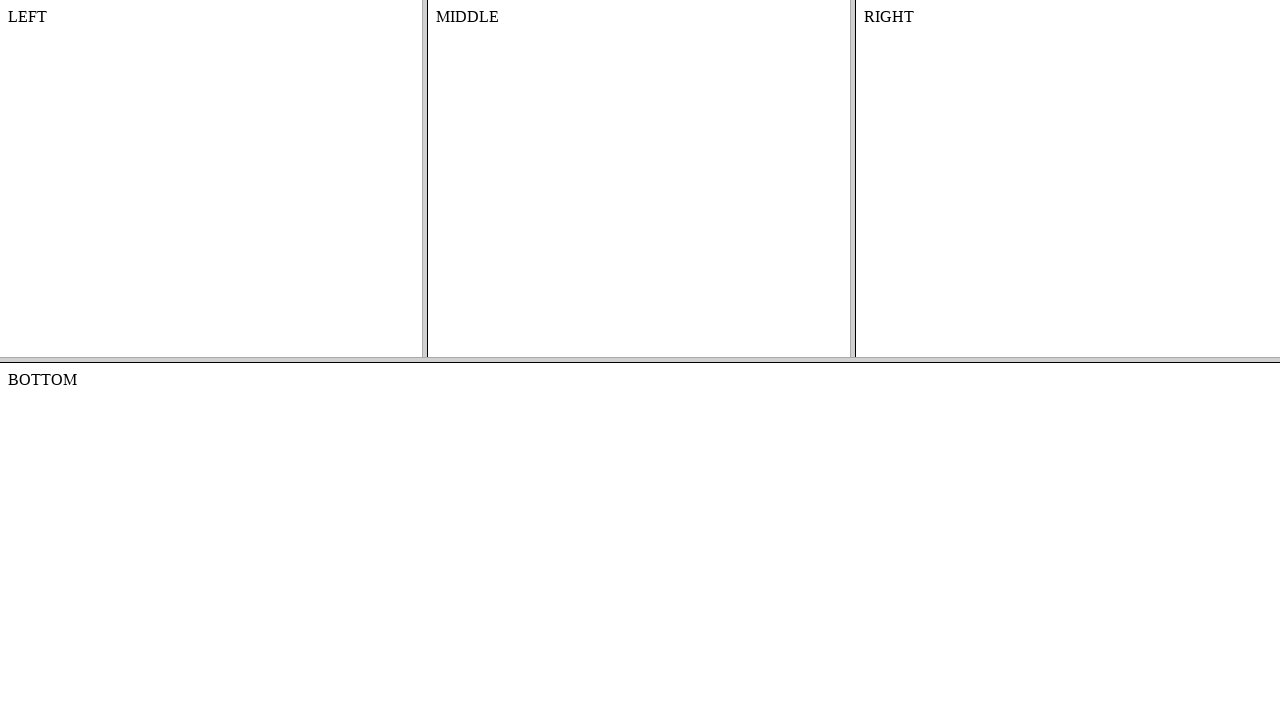

Waited for frame-middle content element to load
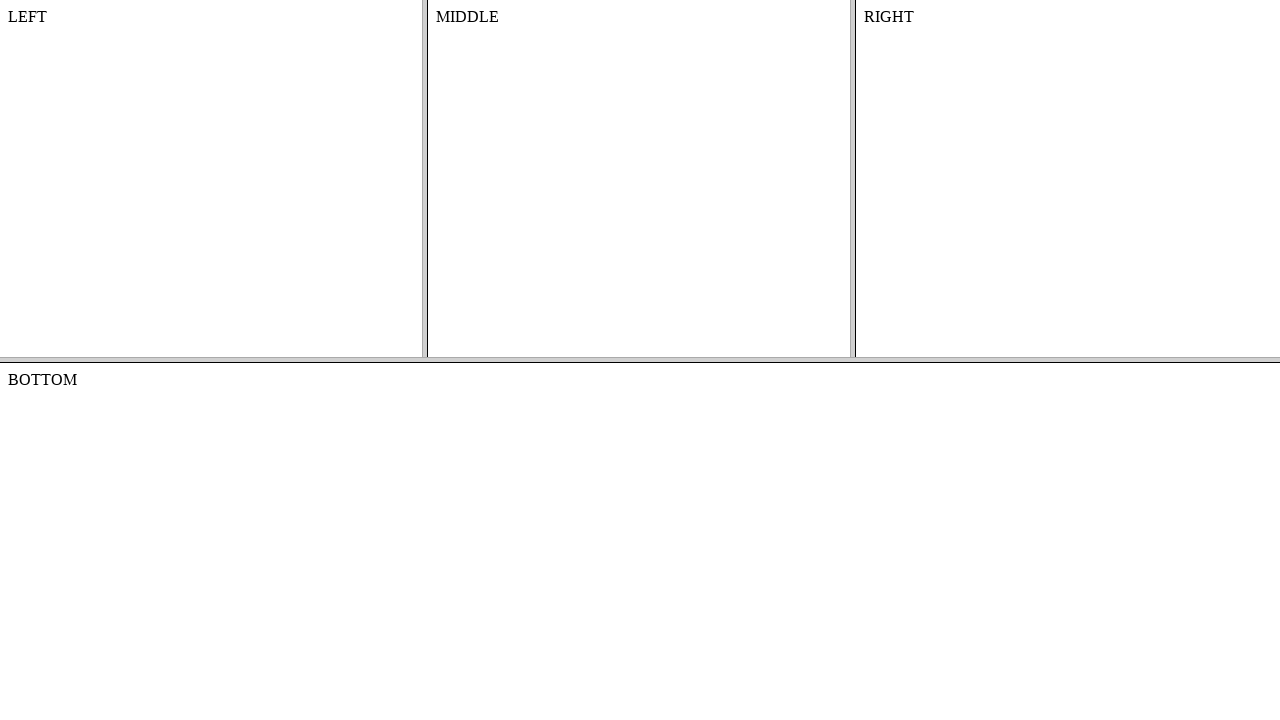

Located frame-right nested within frame-top
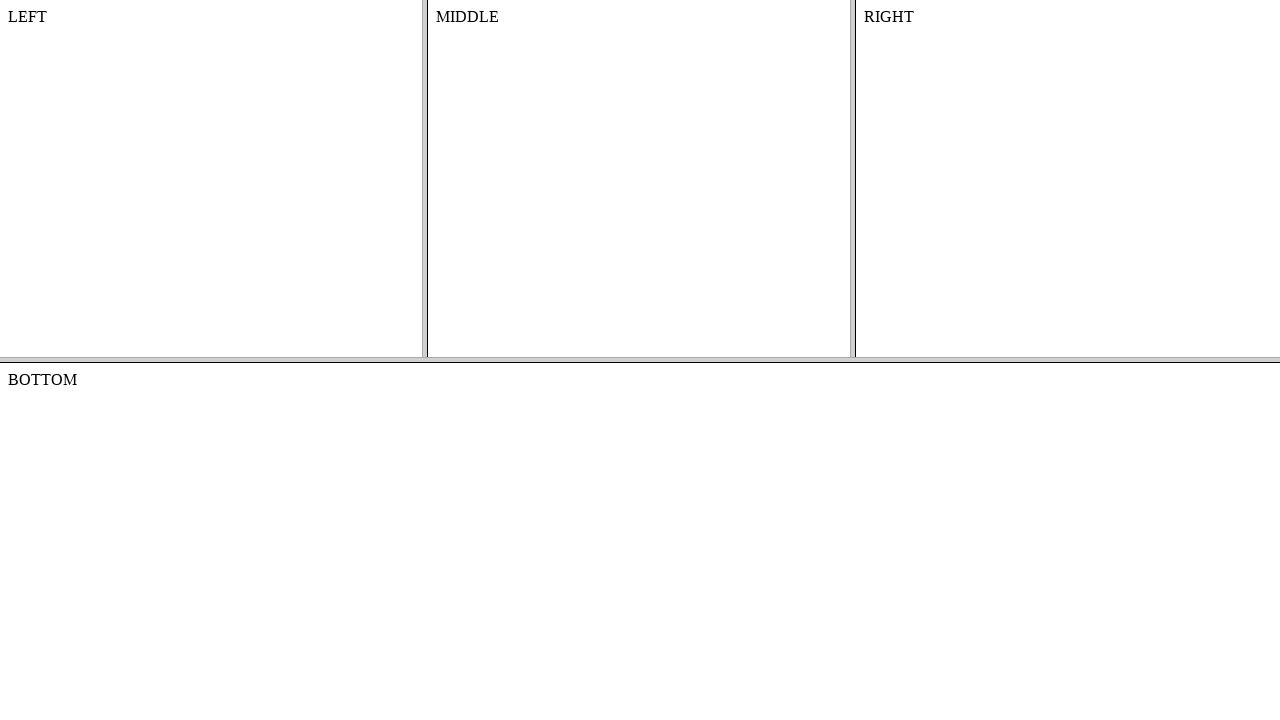

Waited for frame-right body content to load
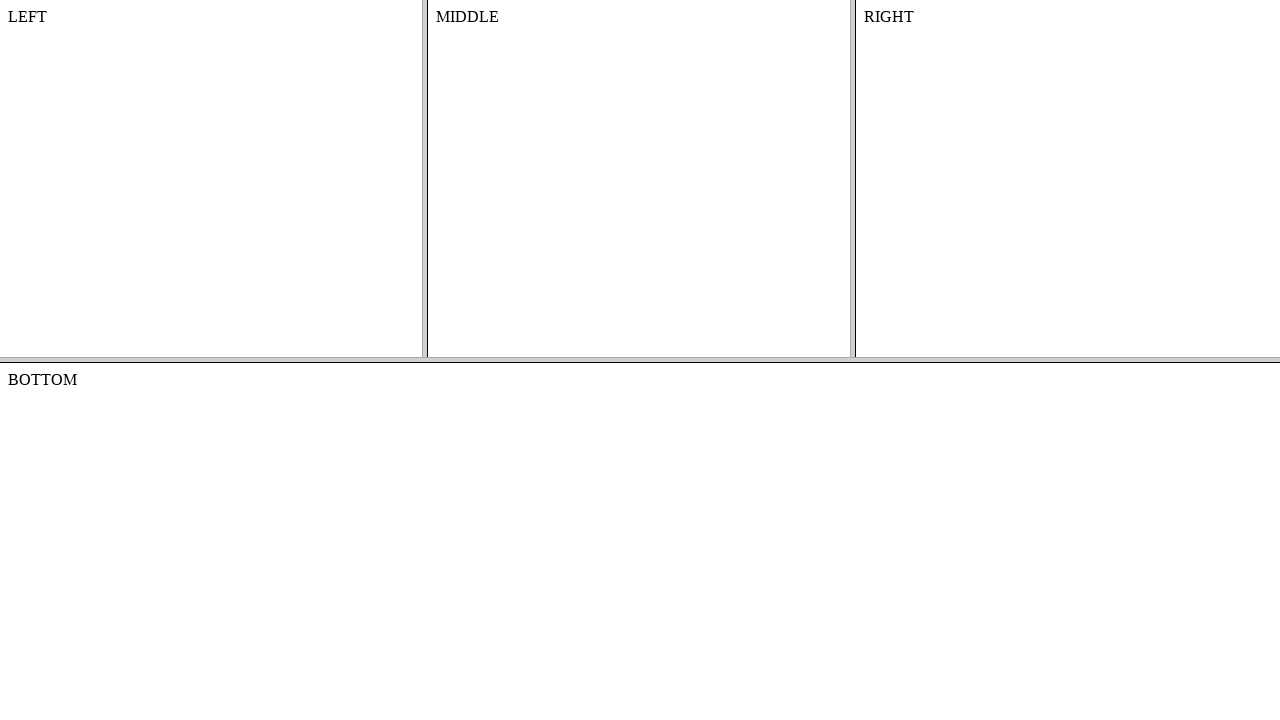

Located frame-bottom at root level
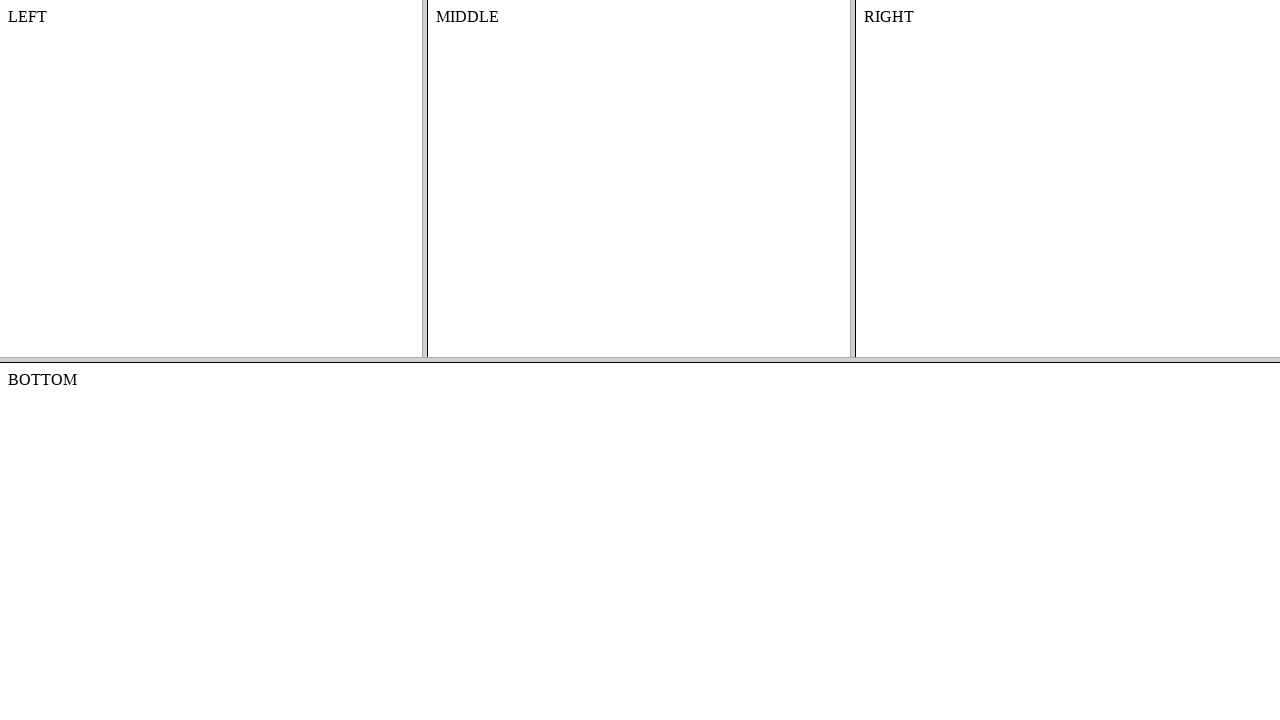

Waited for frame-bottom body content to load
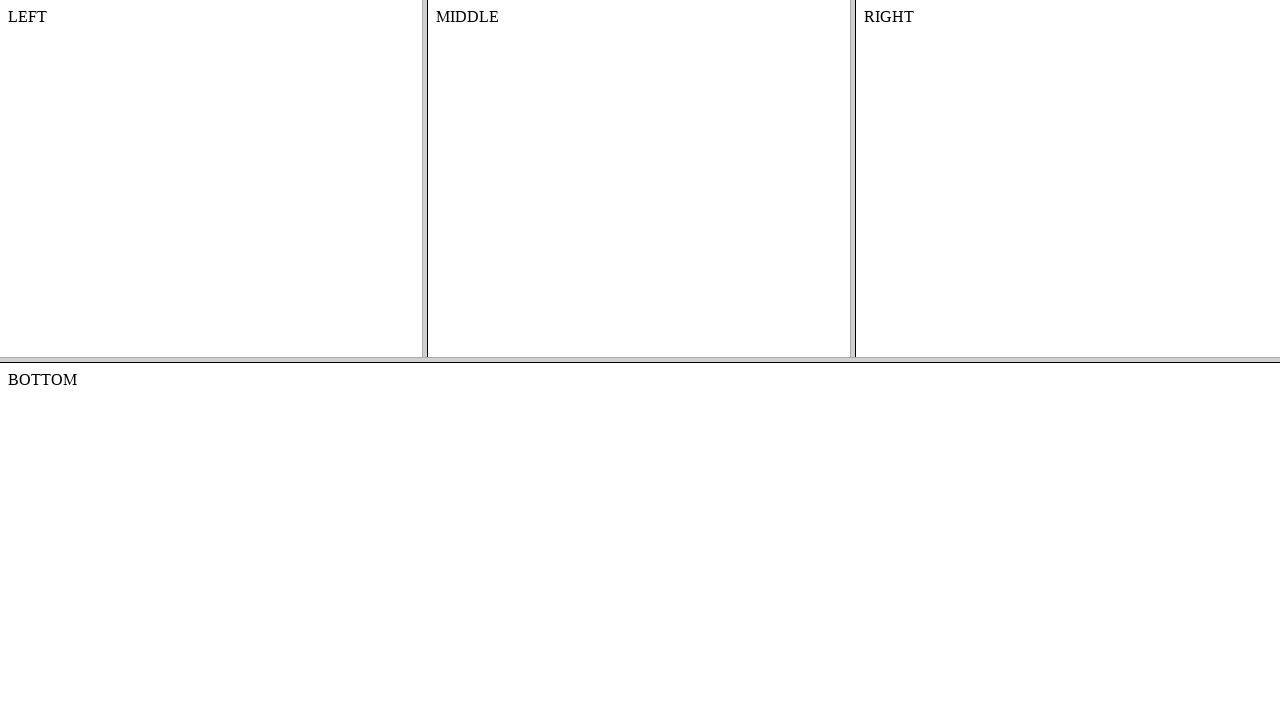

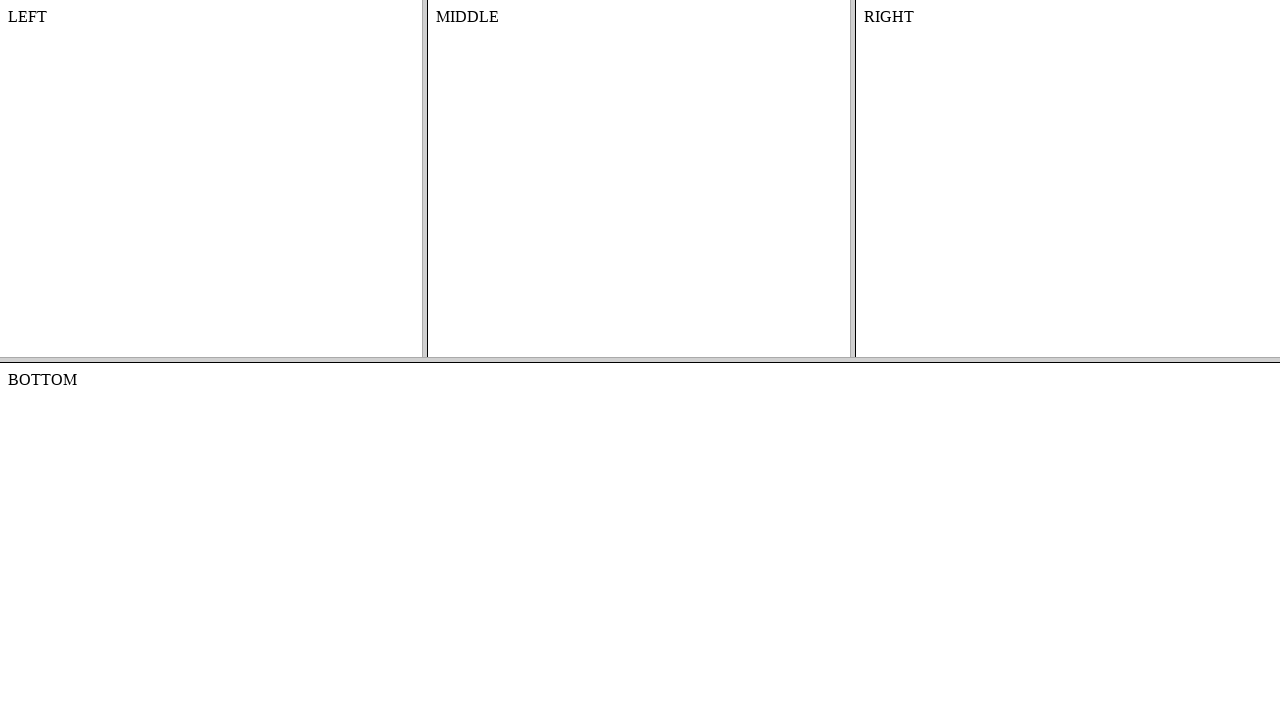